Tests dynamic controls by clicking the "Remove" button to remove a checkbox element, then verifying the checkbox is no longer visible and a confirmation message appears.

Starting URL: https://the-internet.herokuapp.com/dynamic_controls

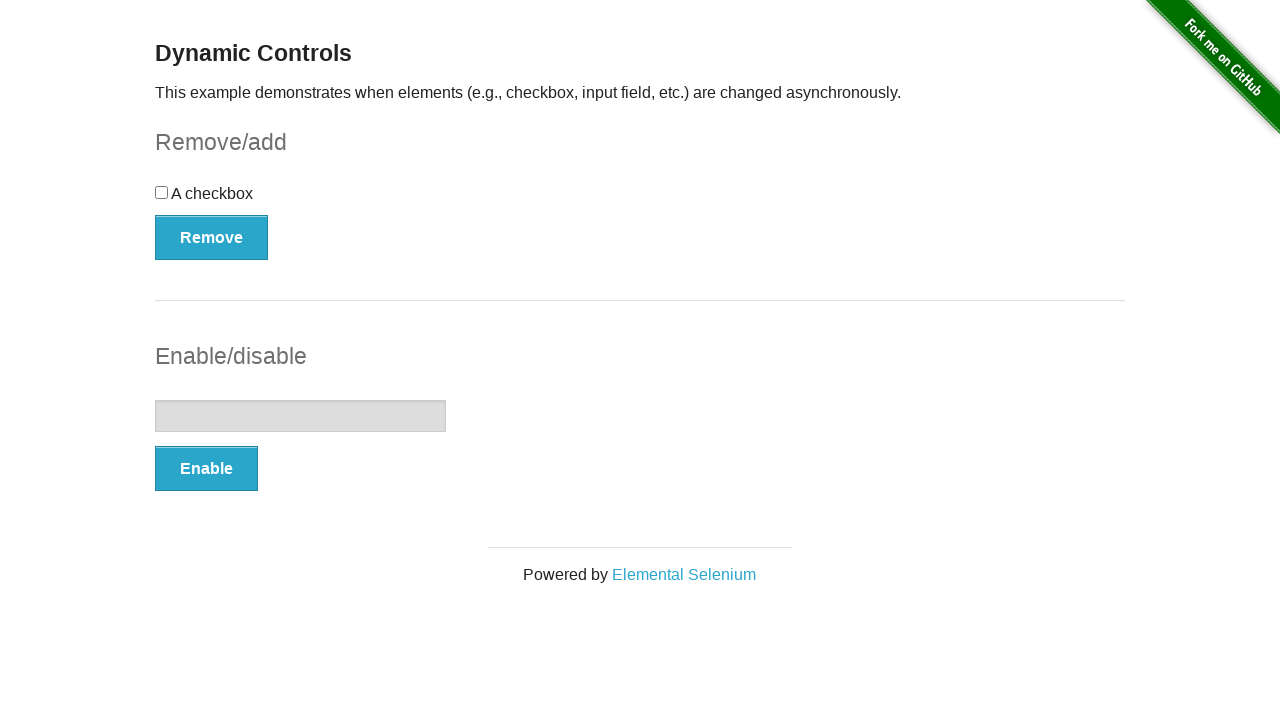

Navigated to dynamic controls page
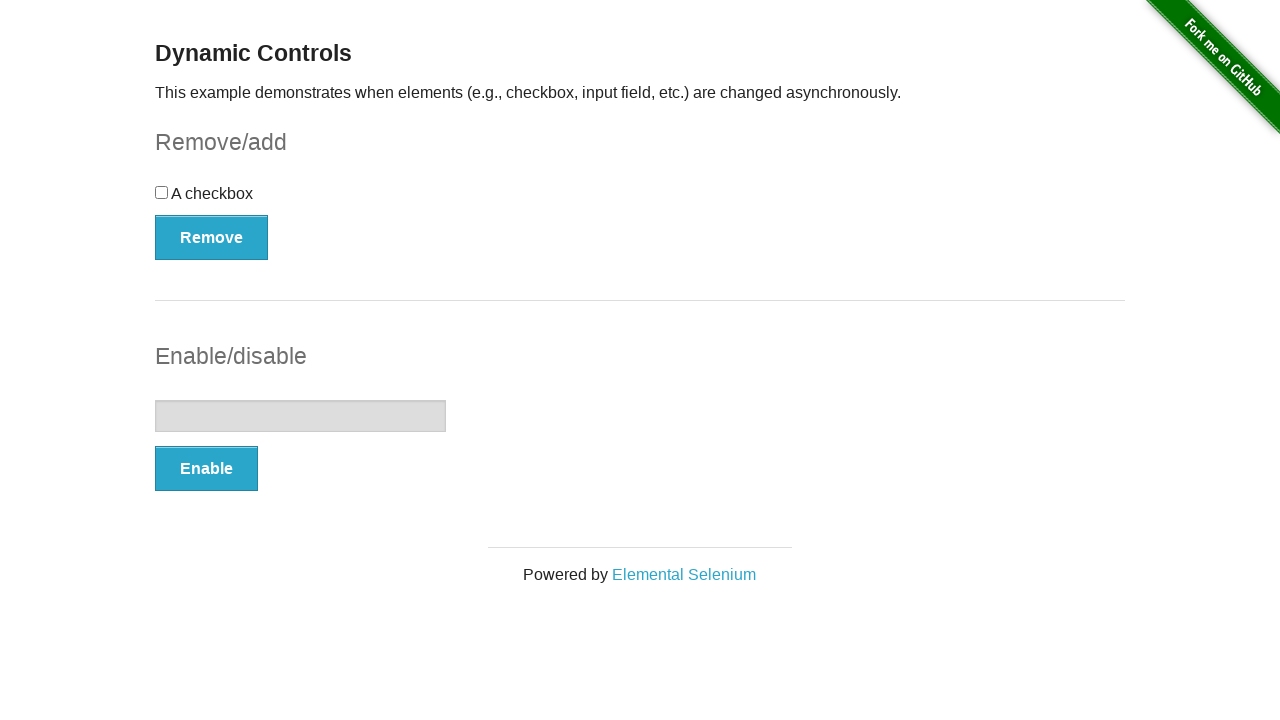

Verified checkbox element is visible
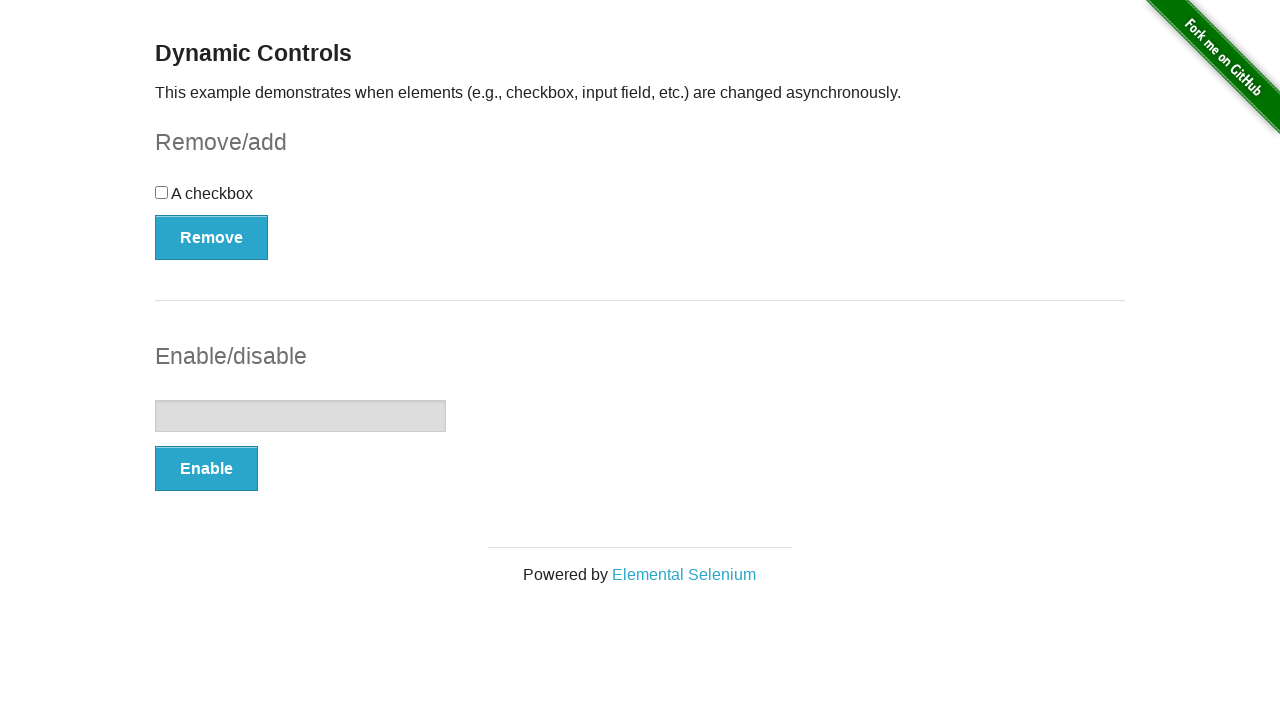

Clicked the Remove button to remove checkbox at (212, 237) on internal:role=button[name="Remove"i]
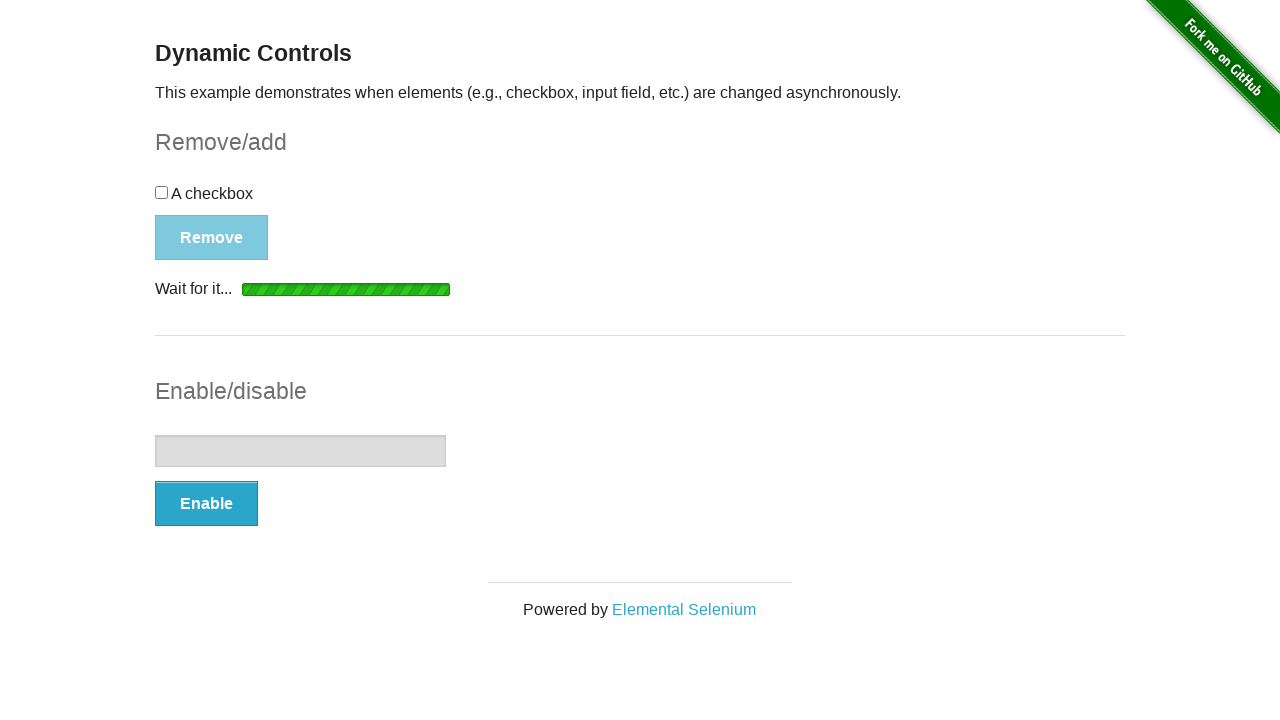

Verified checkbox element is no longer visible
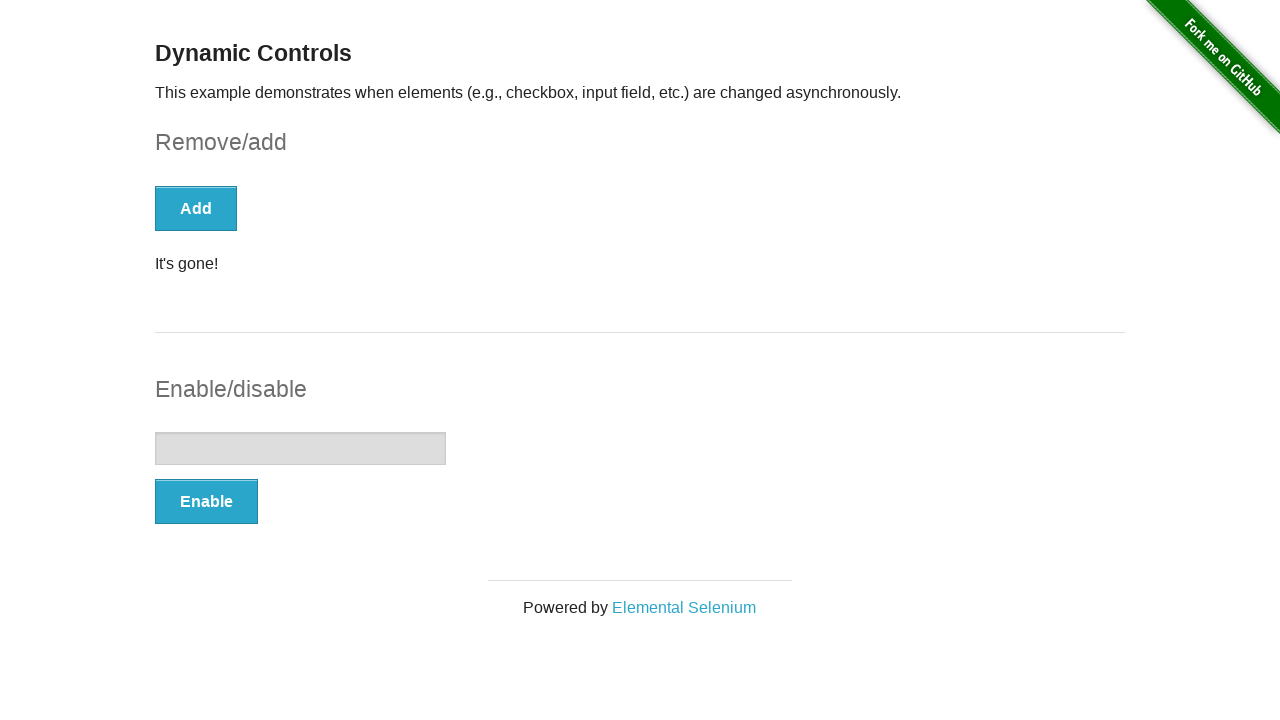

Verified confirmation message 'It's gone!' appeared
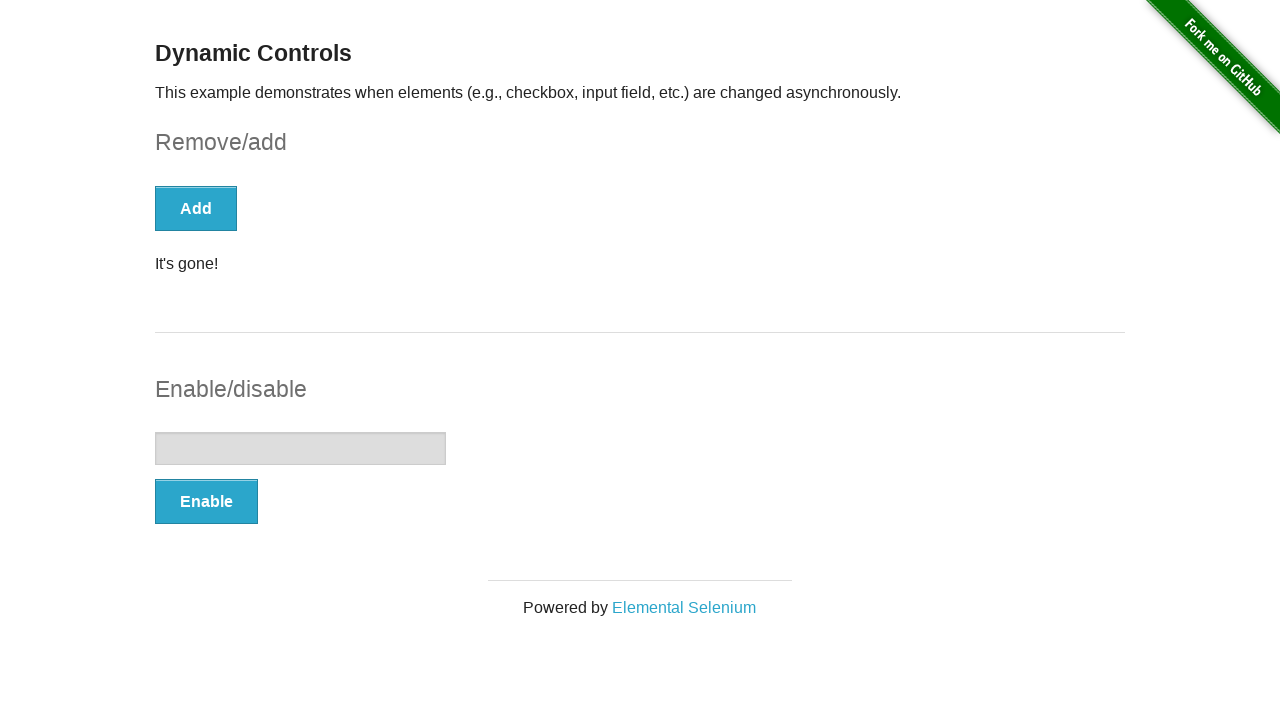

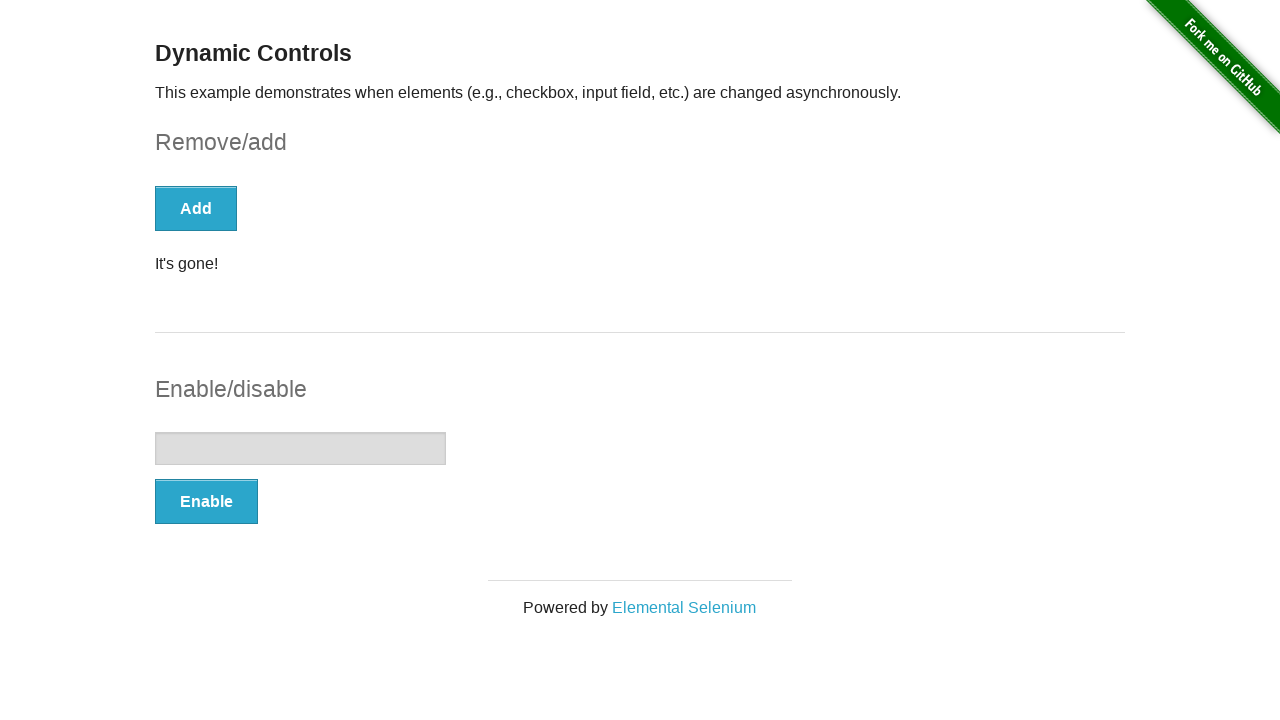